Tests clicking the JS Prompt button, entering text into the prompt, accepting it, and verifying the result message contains the entered text.

Starting URL: https://the-internet.herokuapp.com/javascript_alerts

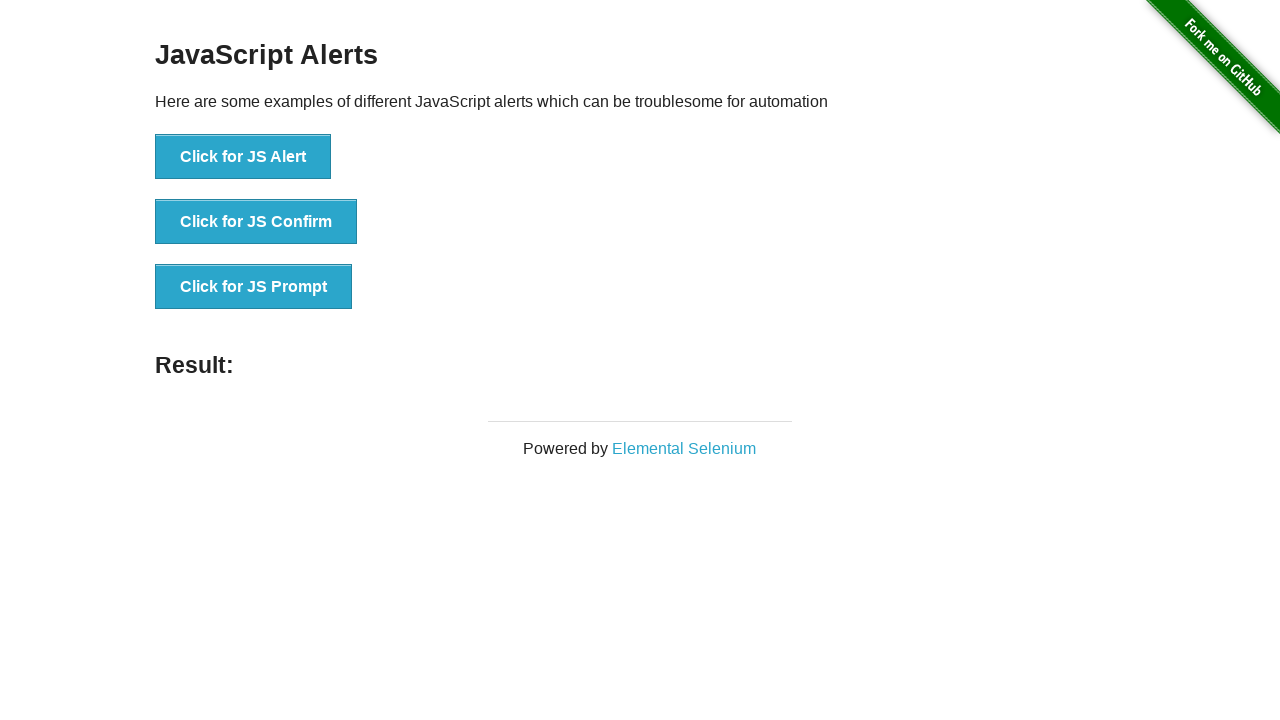

Set up dialog handler to accept prompt with 'hello world'
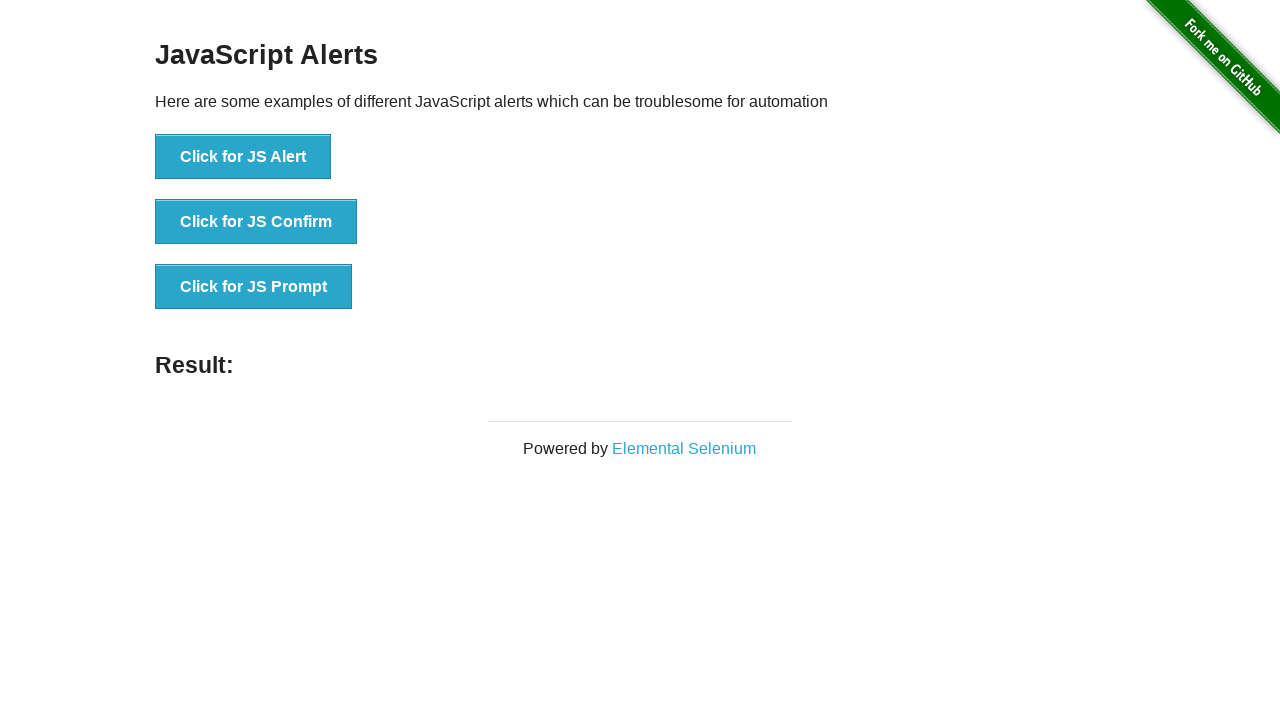

Clicked JS Prompt button at (254, 287) on button[onclick*='jsPrompt']
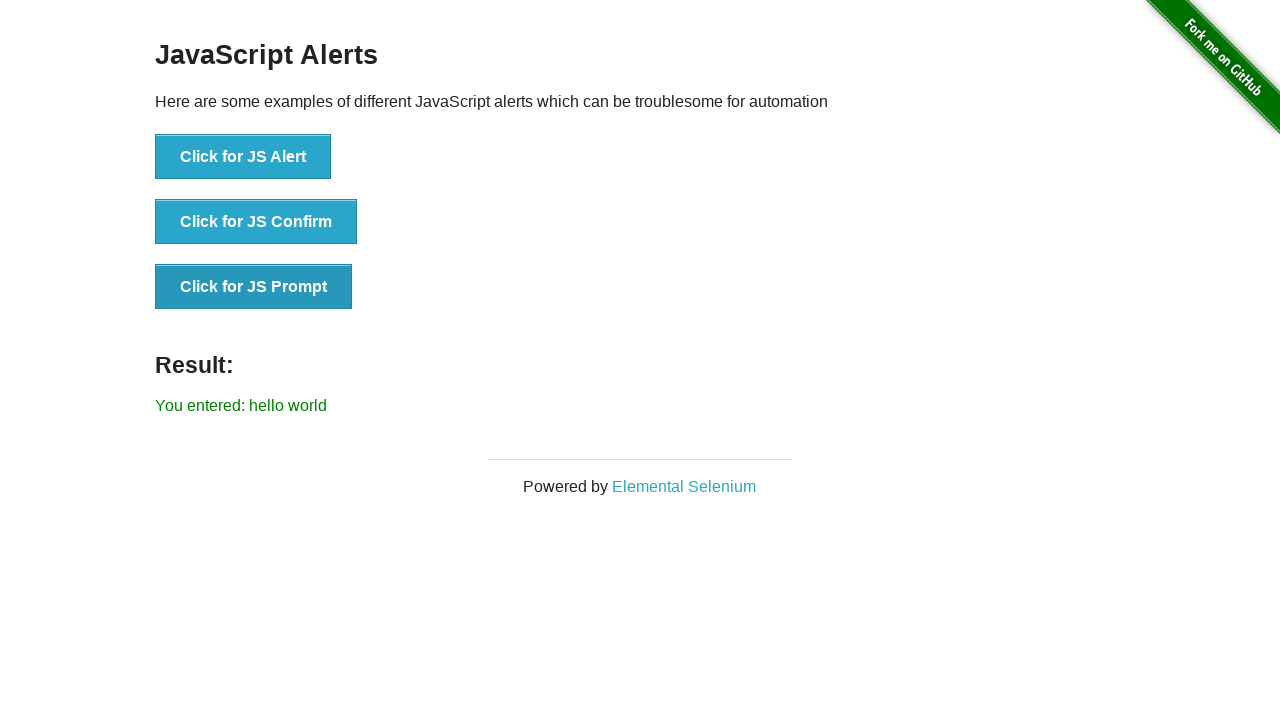

Result label appeared on page
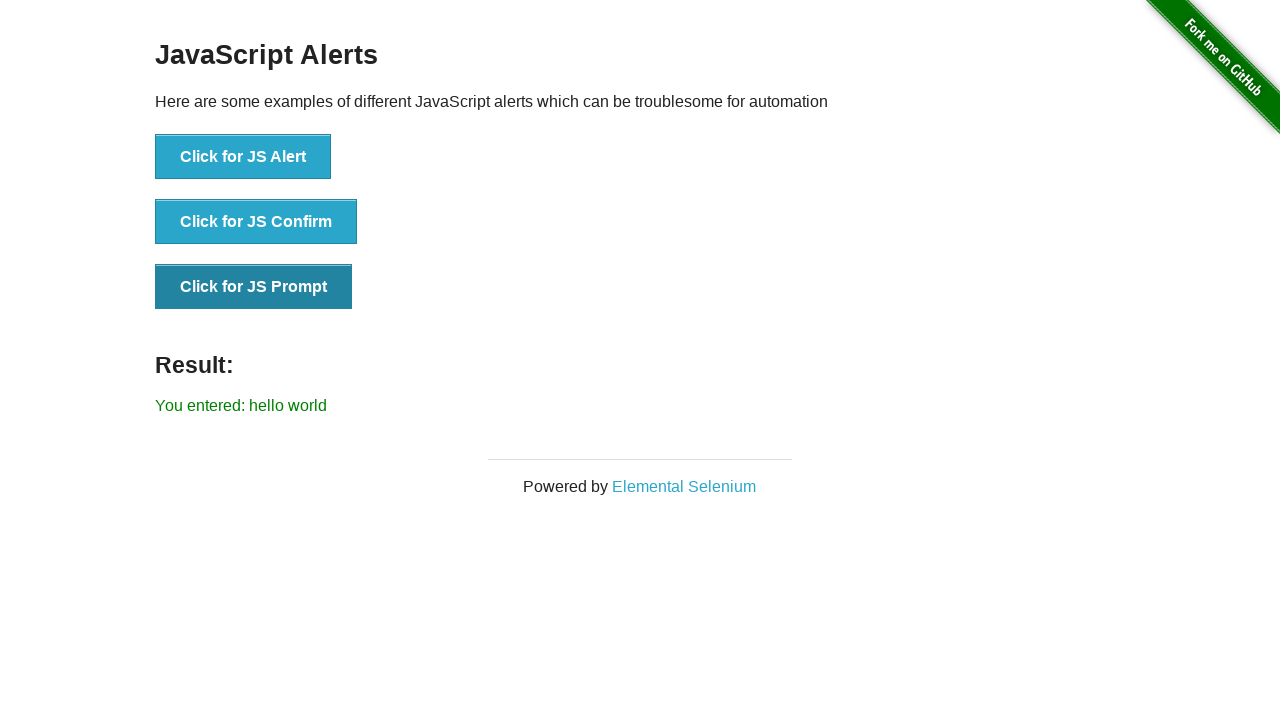

Retrieved result text from label
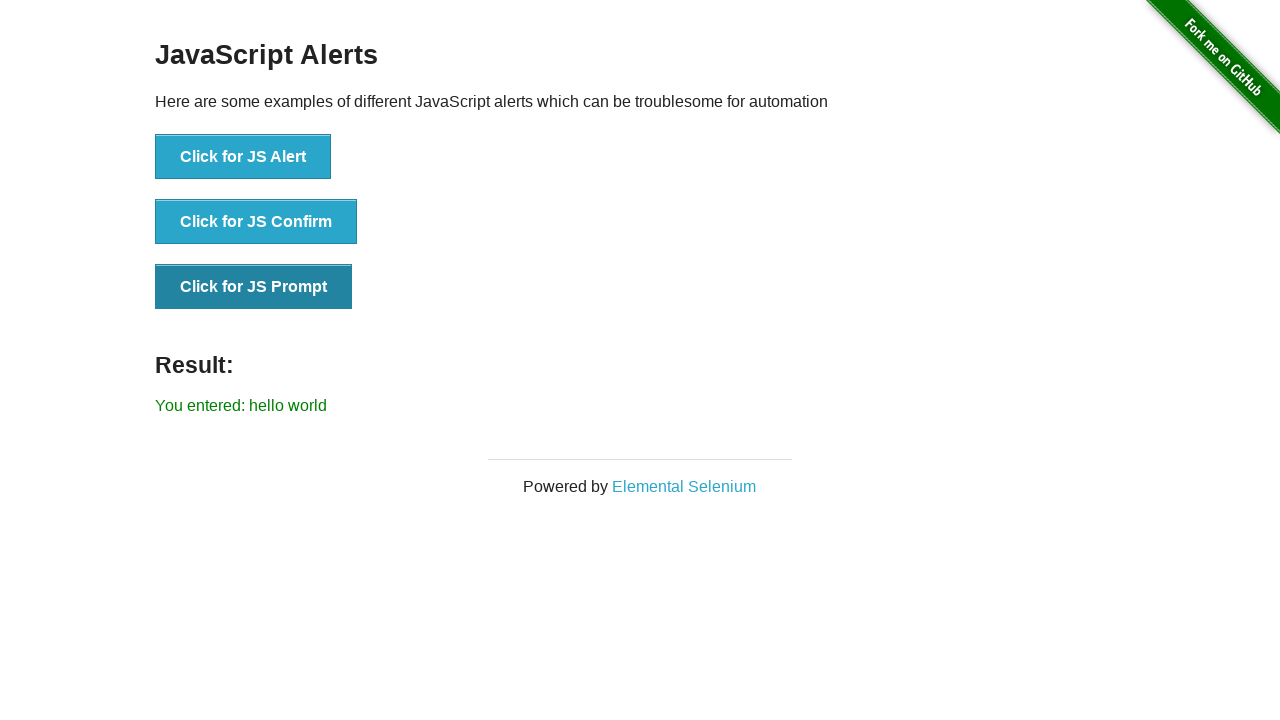

Verified result message contains entered text: 'You entered: hello world'
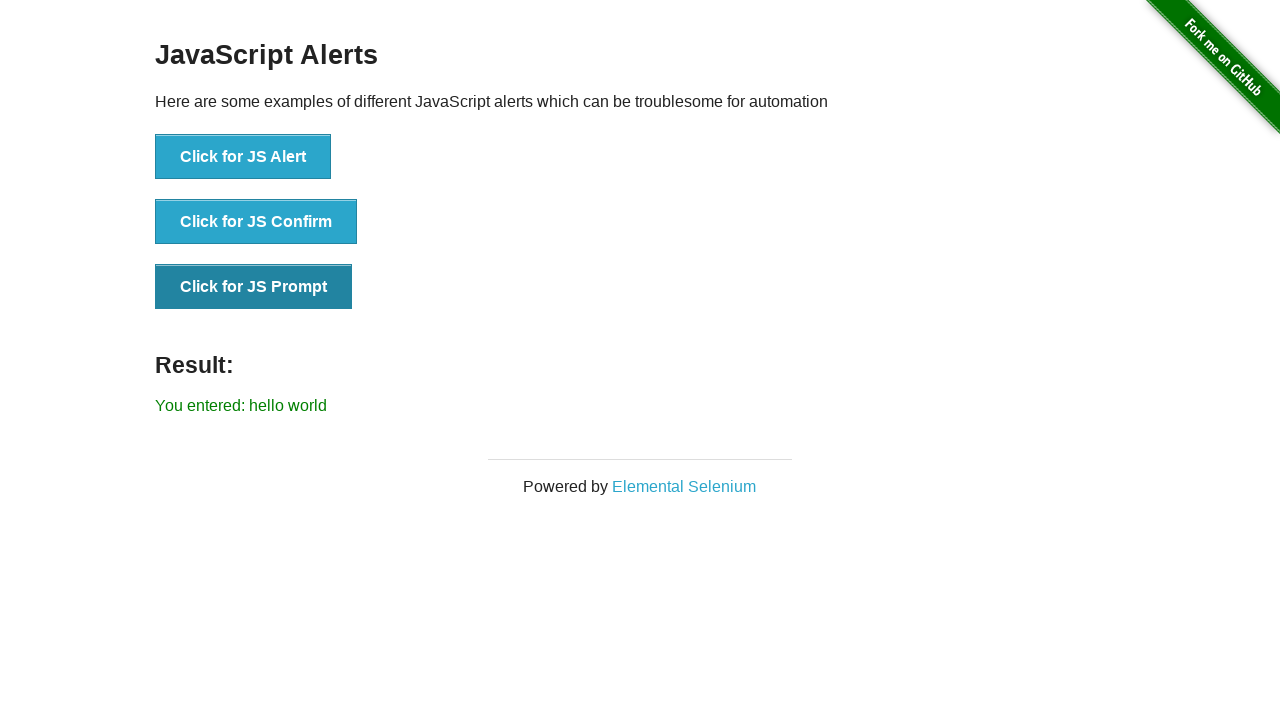

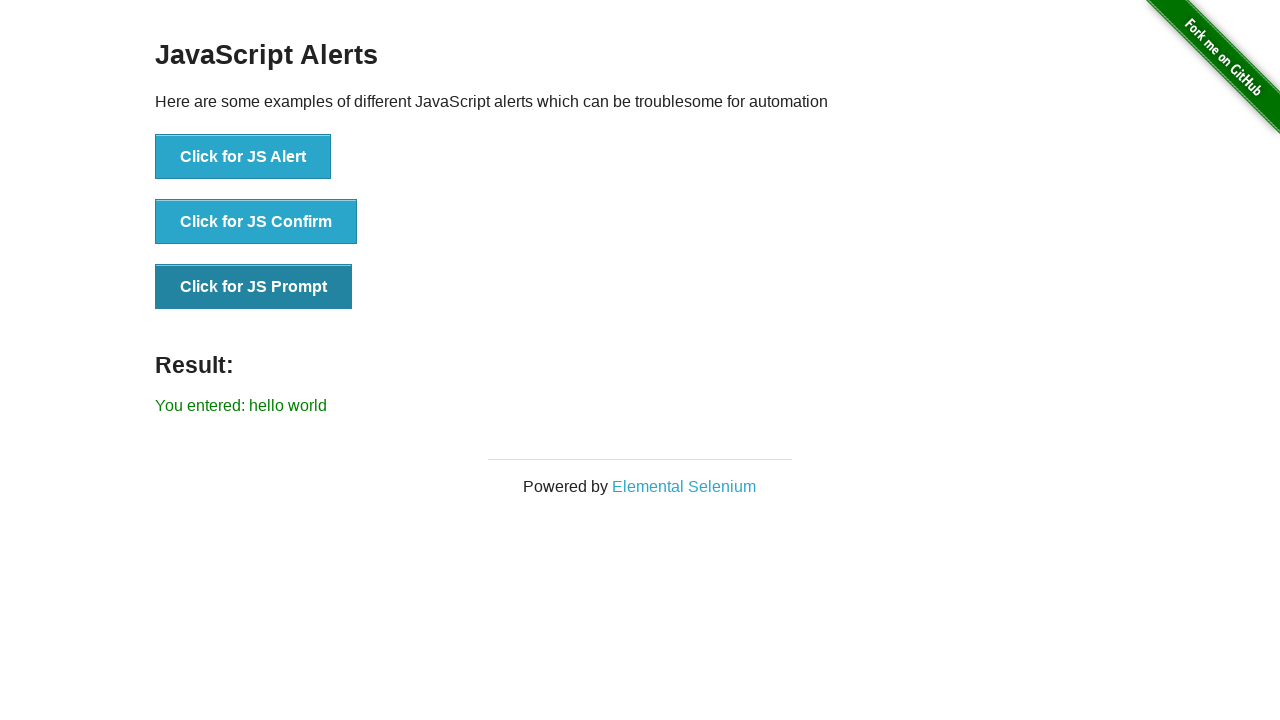